Tests waiting for JavaScript to complete by checking that a message queue renders completely and displays the expected message count

Starting URL: https://eviltester.github.io/synchole/messages.html

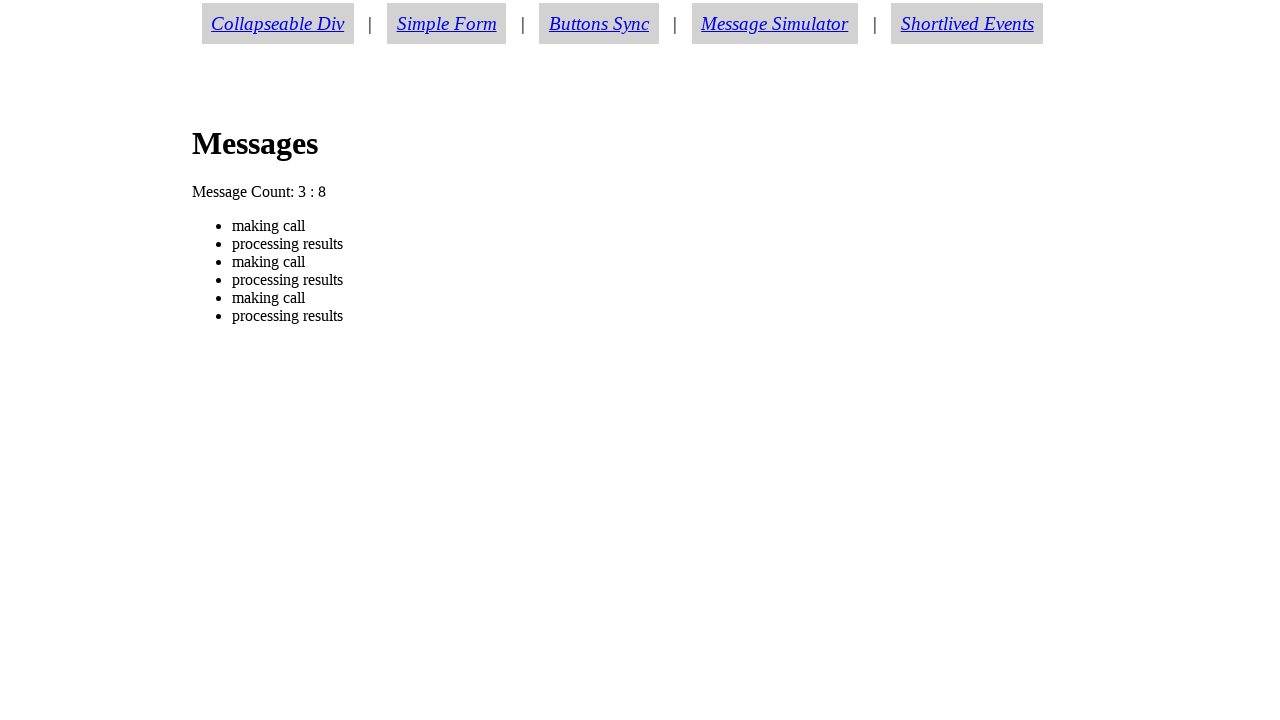

Waited for JavaScript rendering queue to be empty and messages to be received
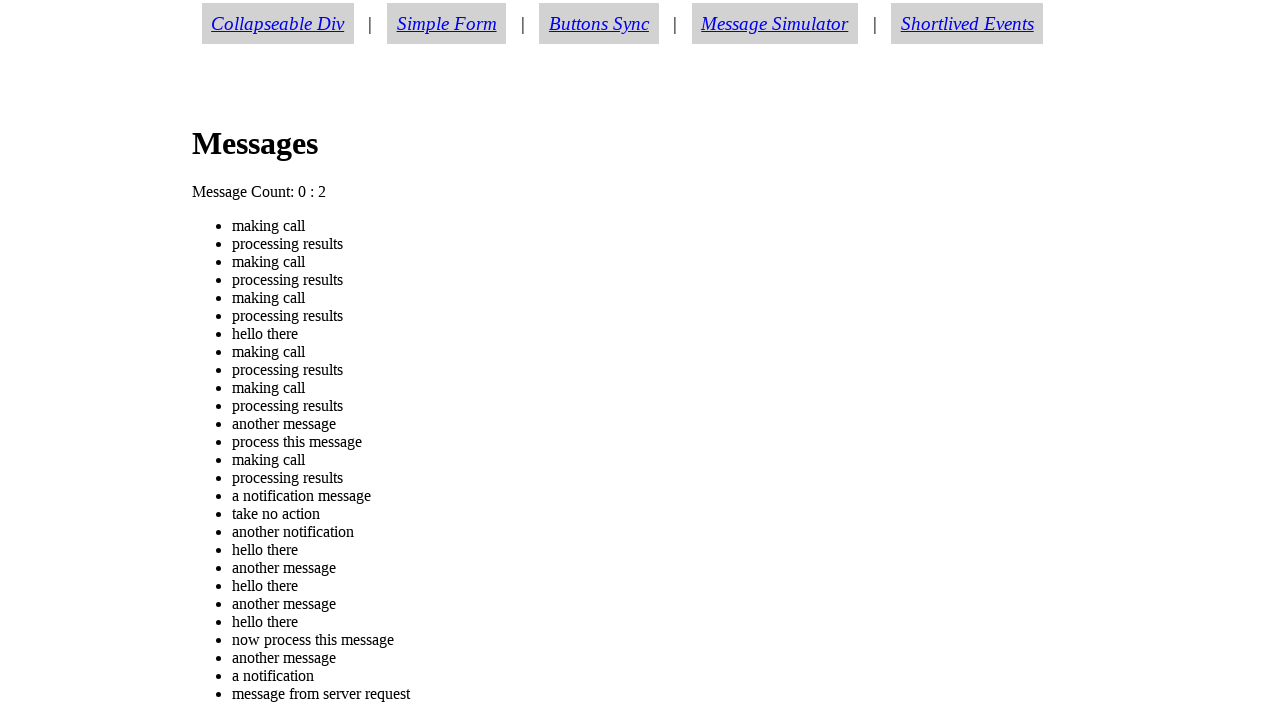

Message count element became visible
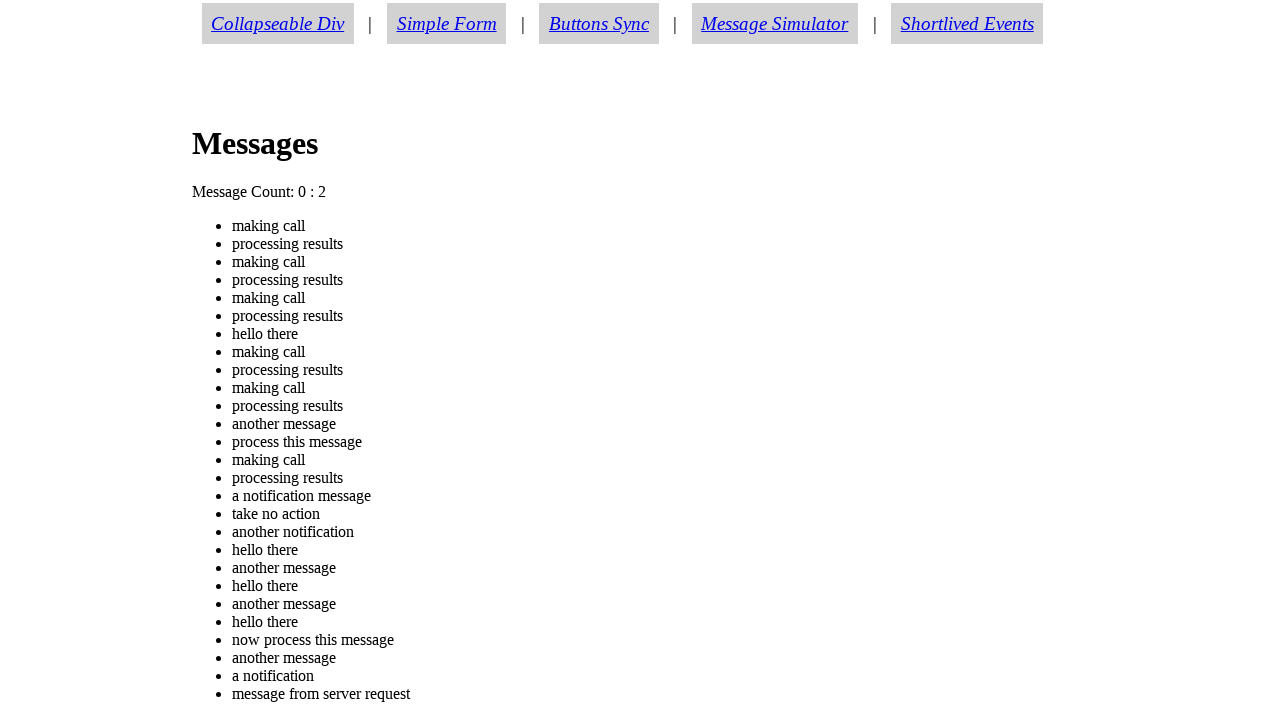

Waited for message count text to display 'Message Count: 0 : 0'
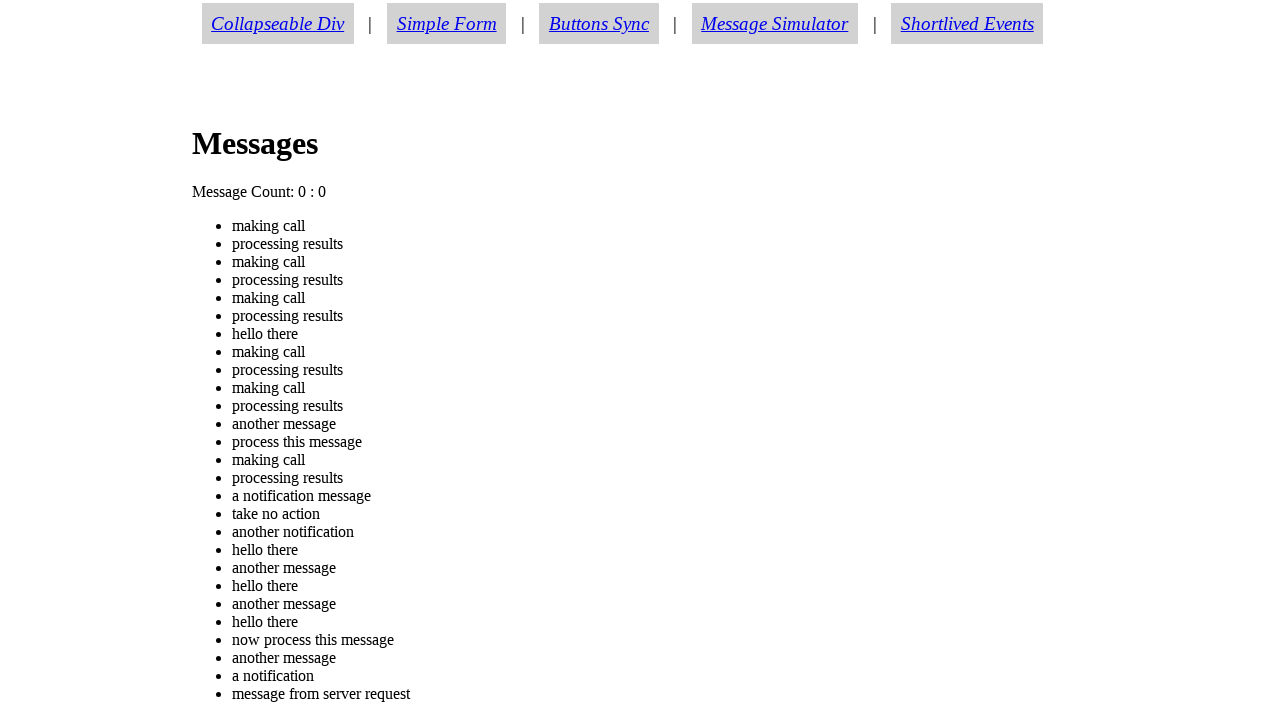

Verified message count text matches expected value 'Message Count: 0 : 0'
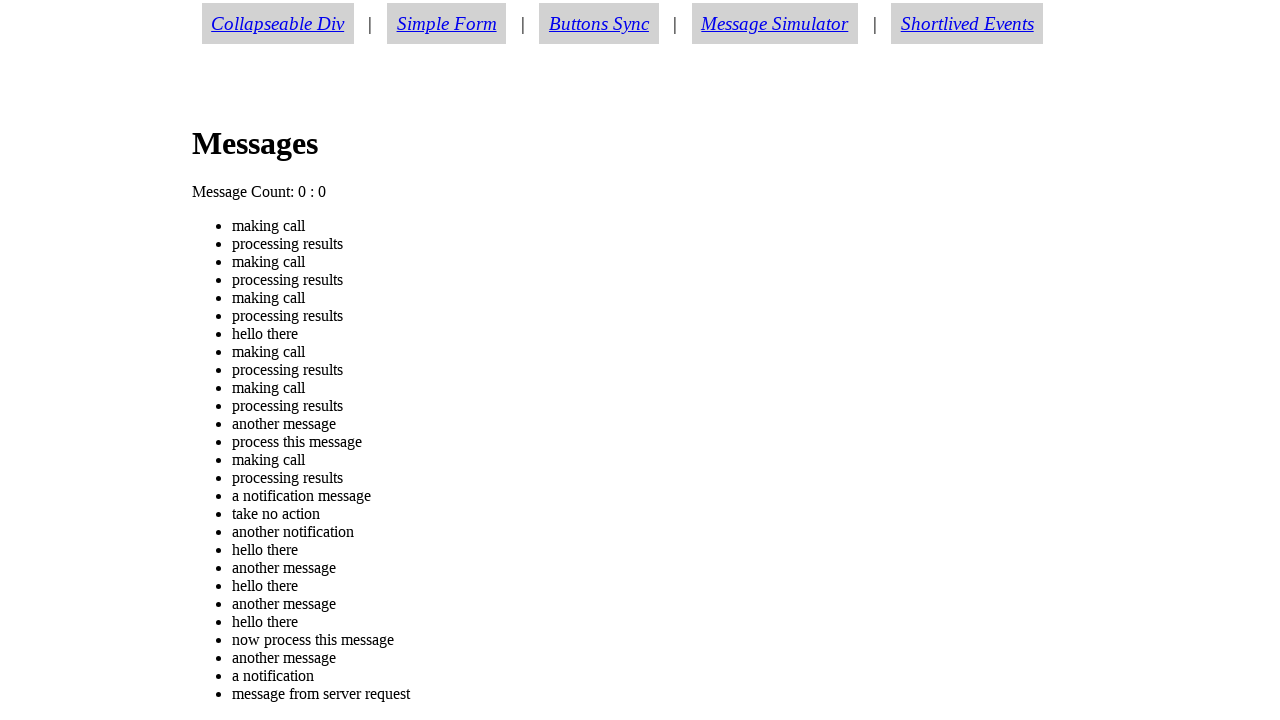

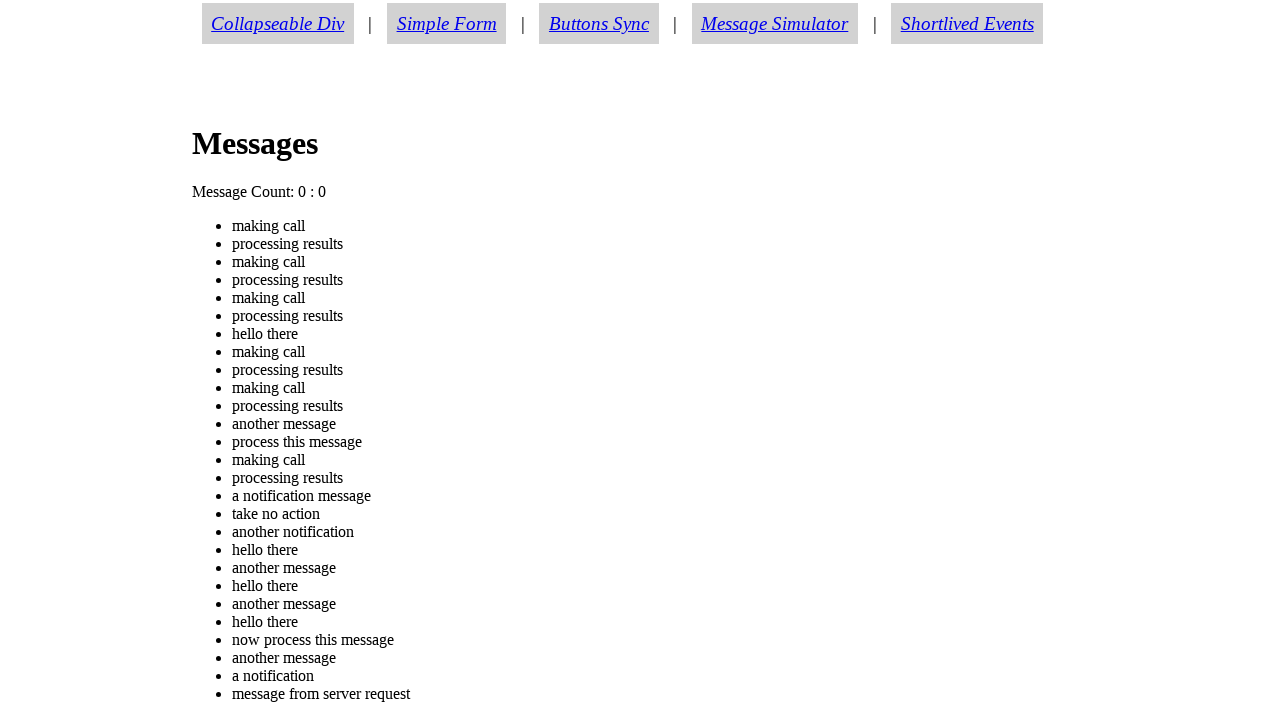